Solves a mathematical challenge by extracting a value from an element attribute, calculating a result, filling a form, and submitting it

Starting URL: http://suninjuly.github.io/get_attribute.html

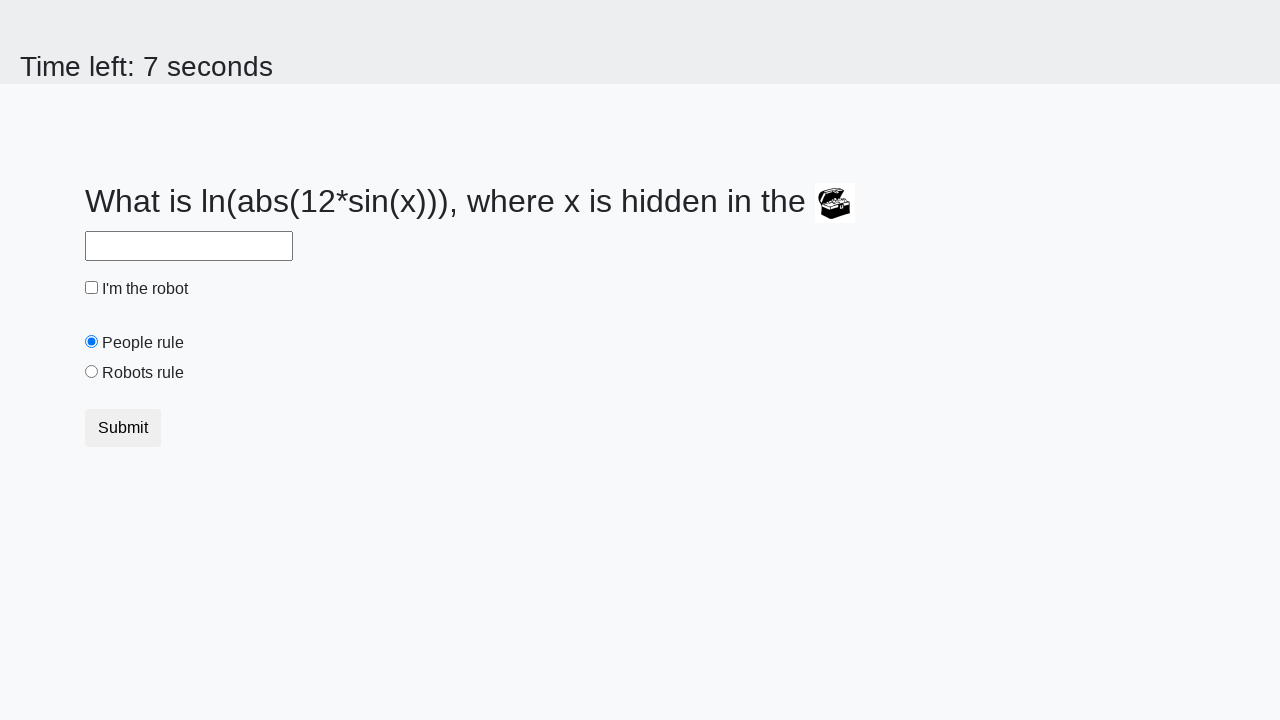

Located treasure element with id='treasure'
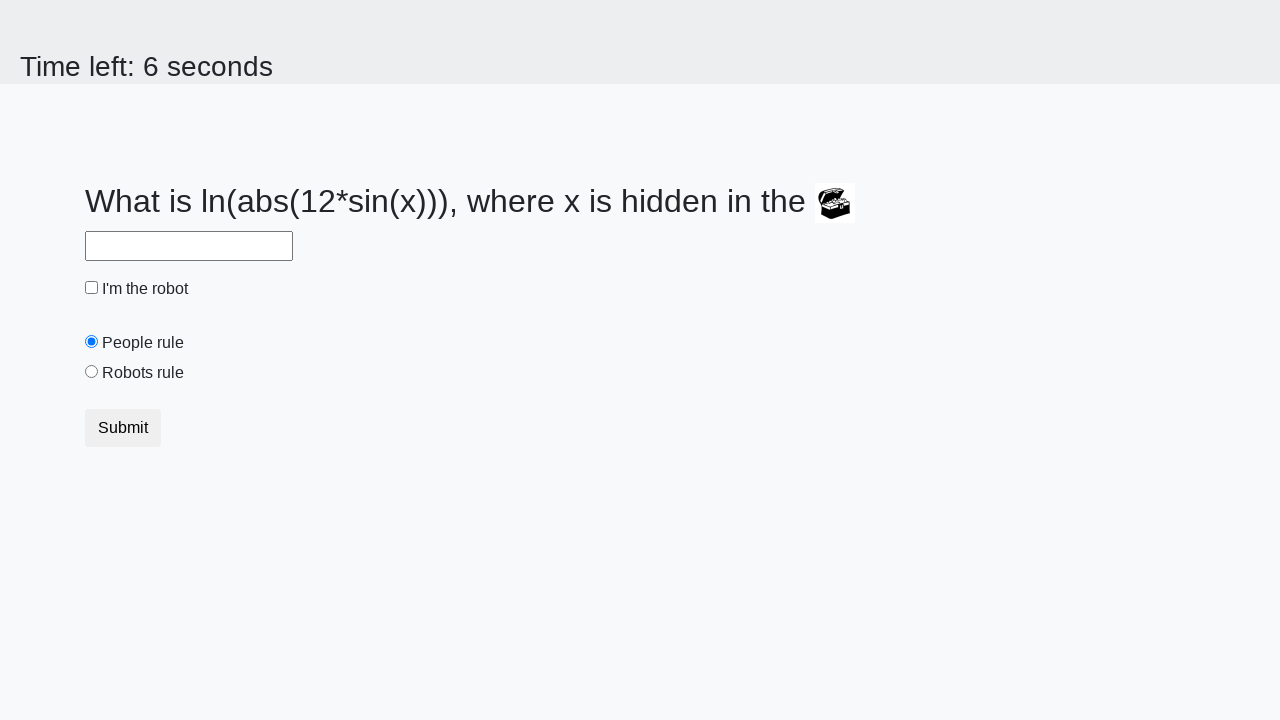

Extracted 'valuex' attribute from treasure element
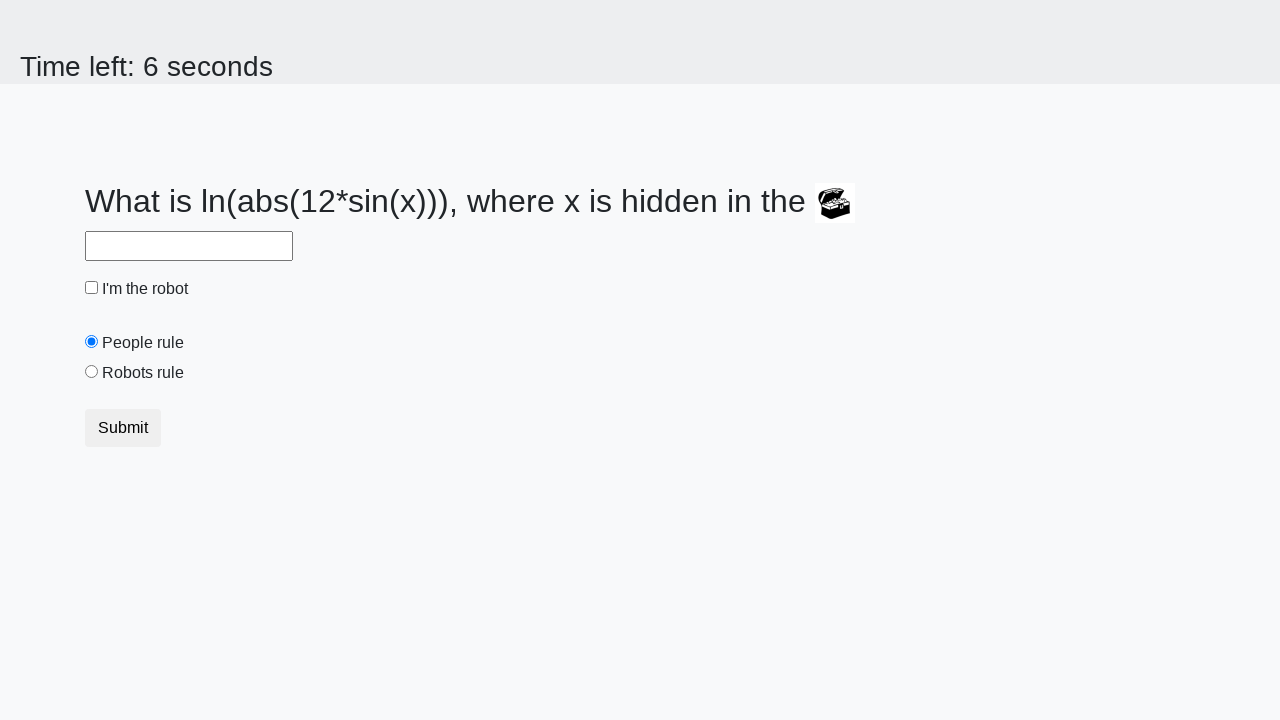

Calculated result using formula: log(abs(12*sin(522))) = 1.741679552714721
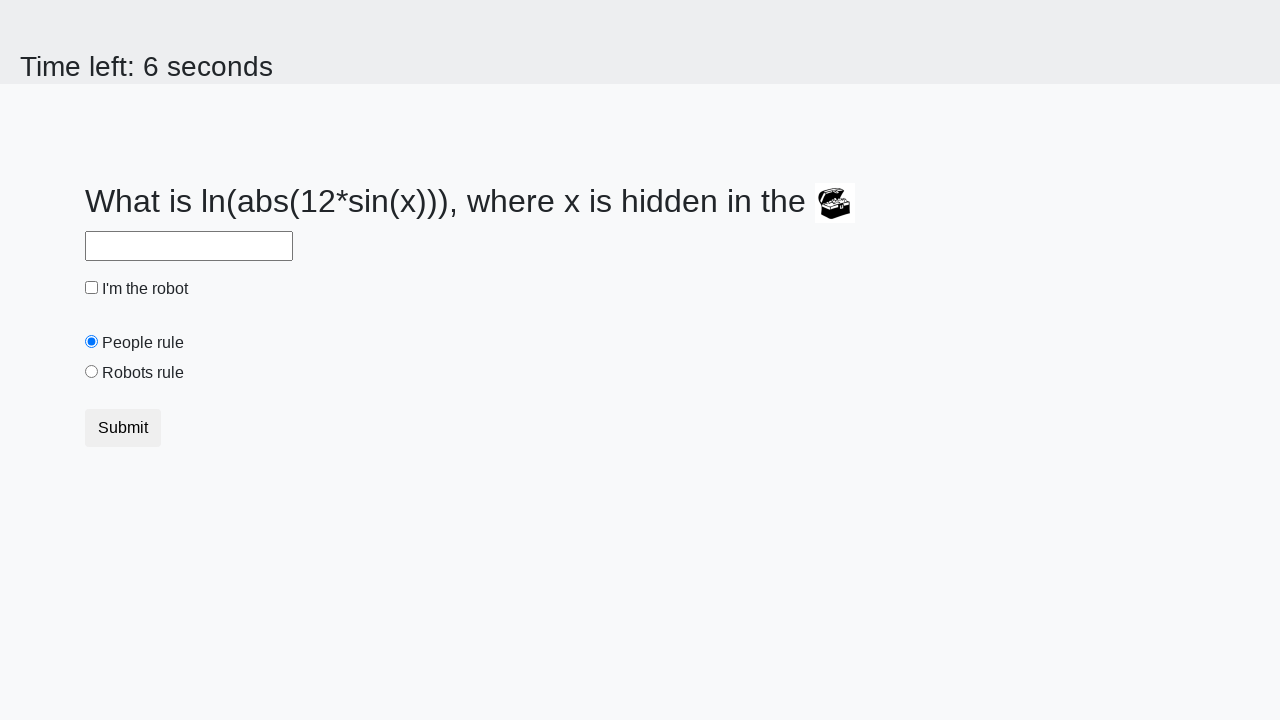

Filled text input with calculated value: 1.741679552714721 on [type='text']
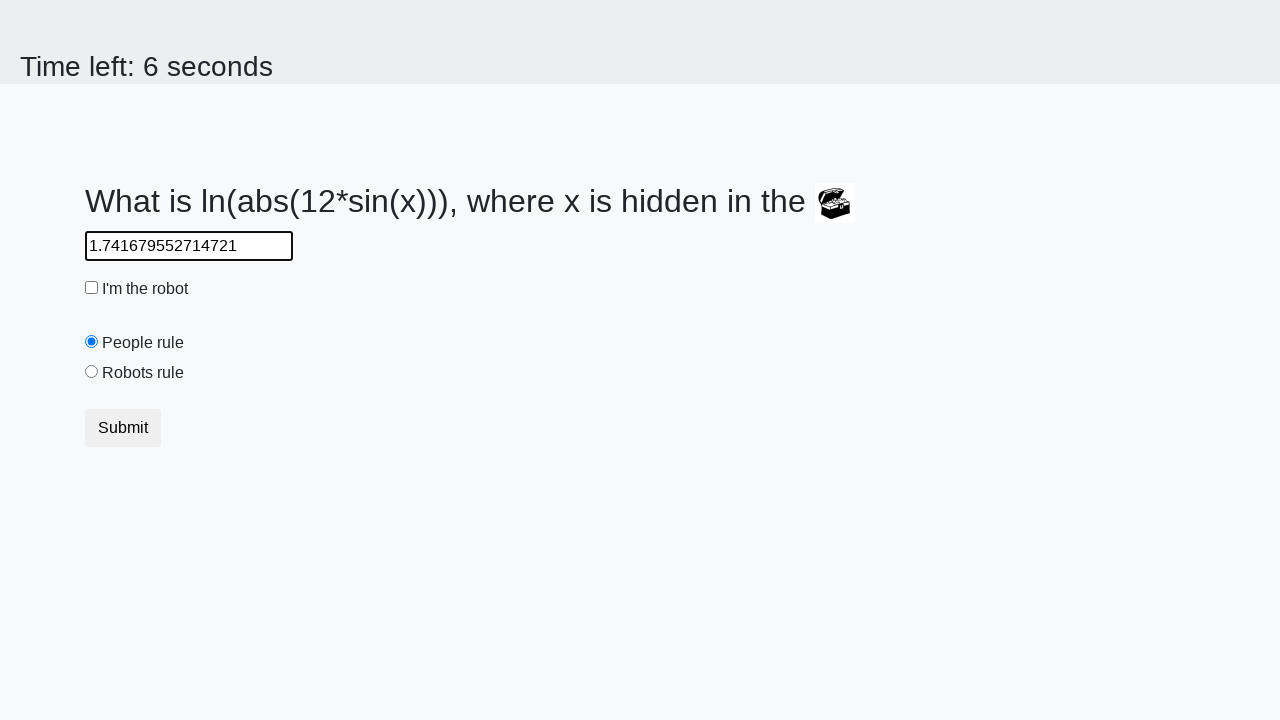

Clicked robot checkbox at (92, 288) on [id='robotCheckbox']
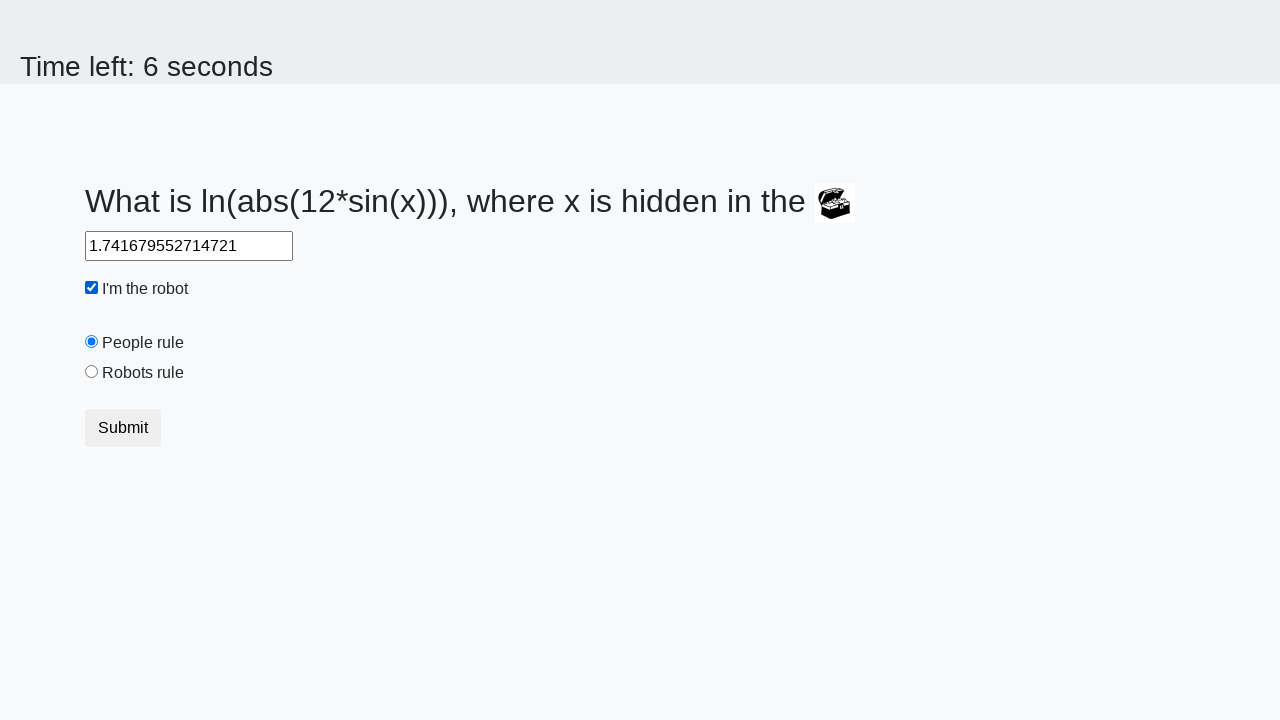

Selected robots rule radio button at (92, 372) on [id='robotsRule']
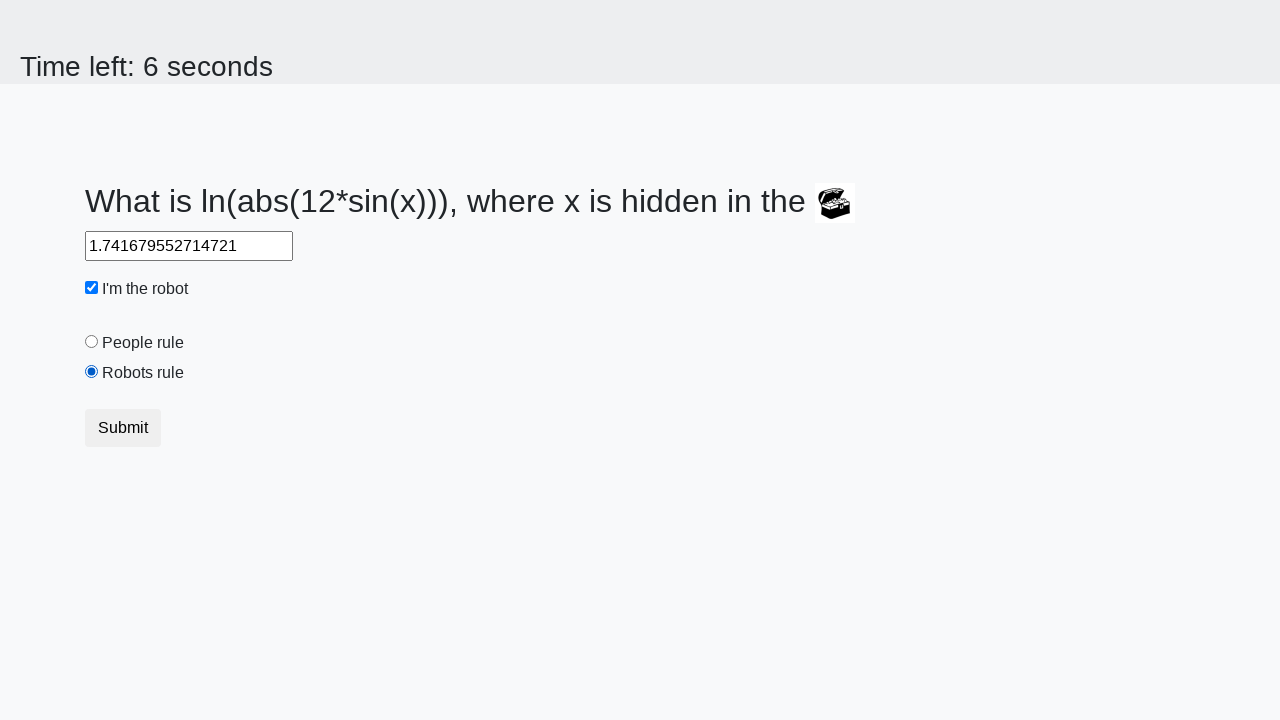

Clicked submit button at (123, 428) on [type='submit']
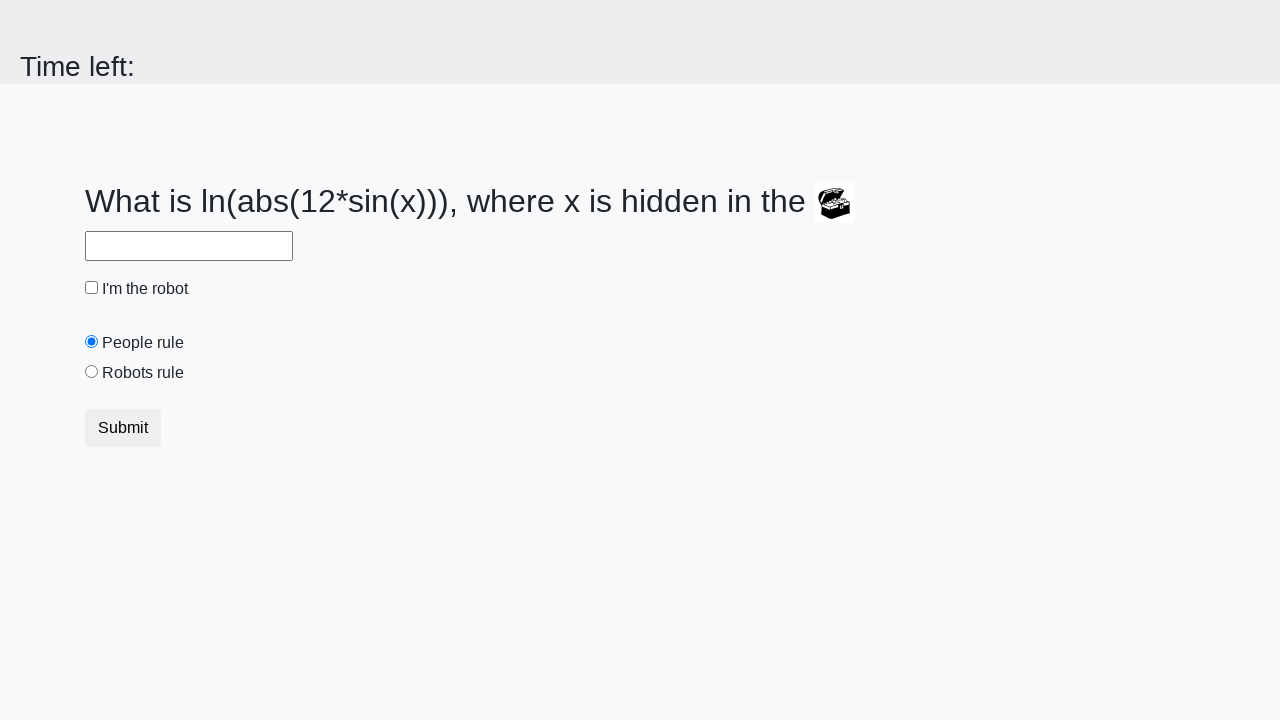

Set up dialog handler to accept alerts
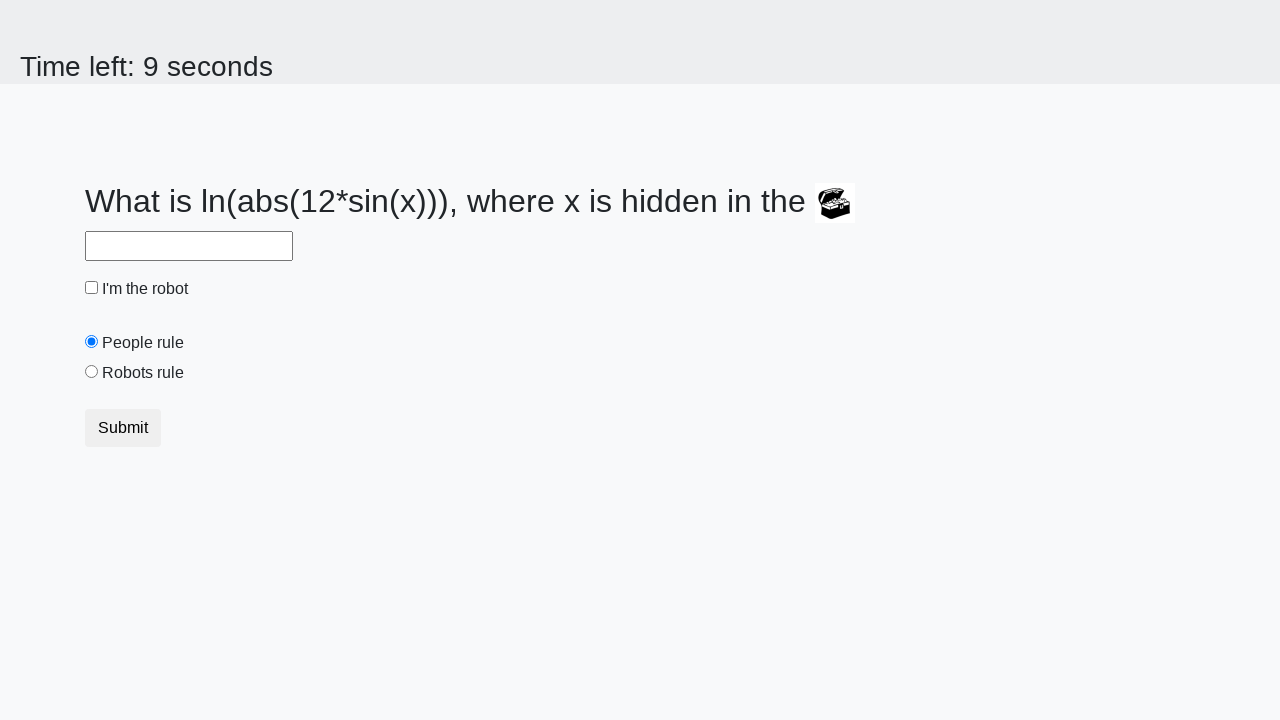

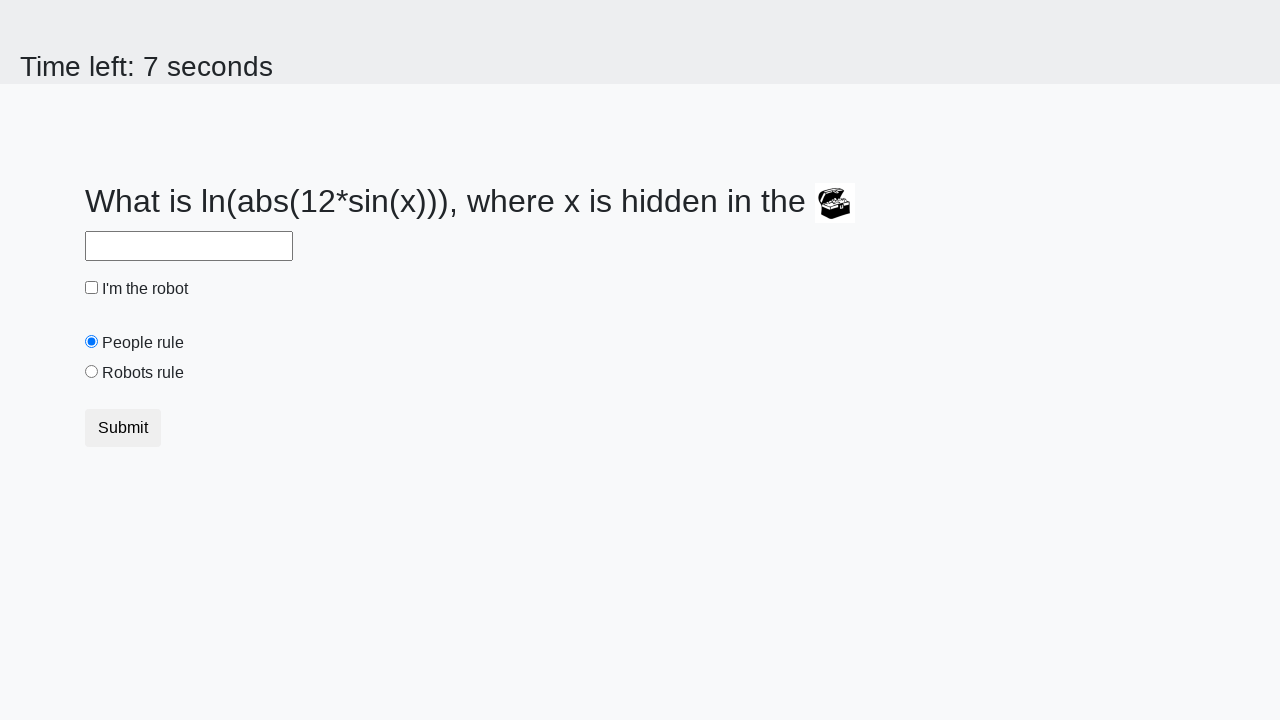